Tests sorting the Due column in ascending order by clicking the column header and verifying the values are sorted correctly

Starting URL: http://the-internet.herokuapp.com/tables

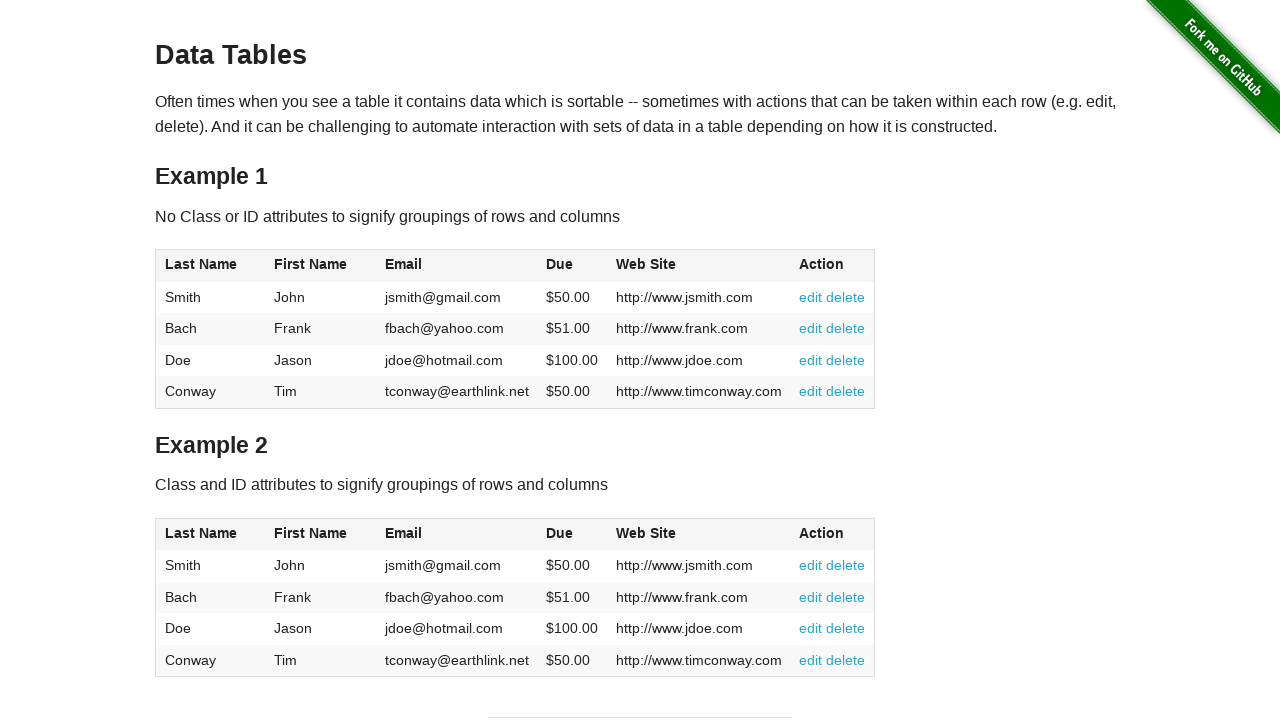

Clicked Due column header to sort in ascending order at (572, 266) on #table1 thead tr th:nth-of-type(4)
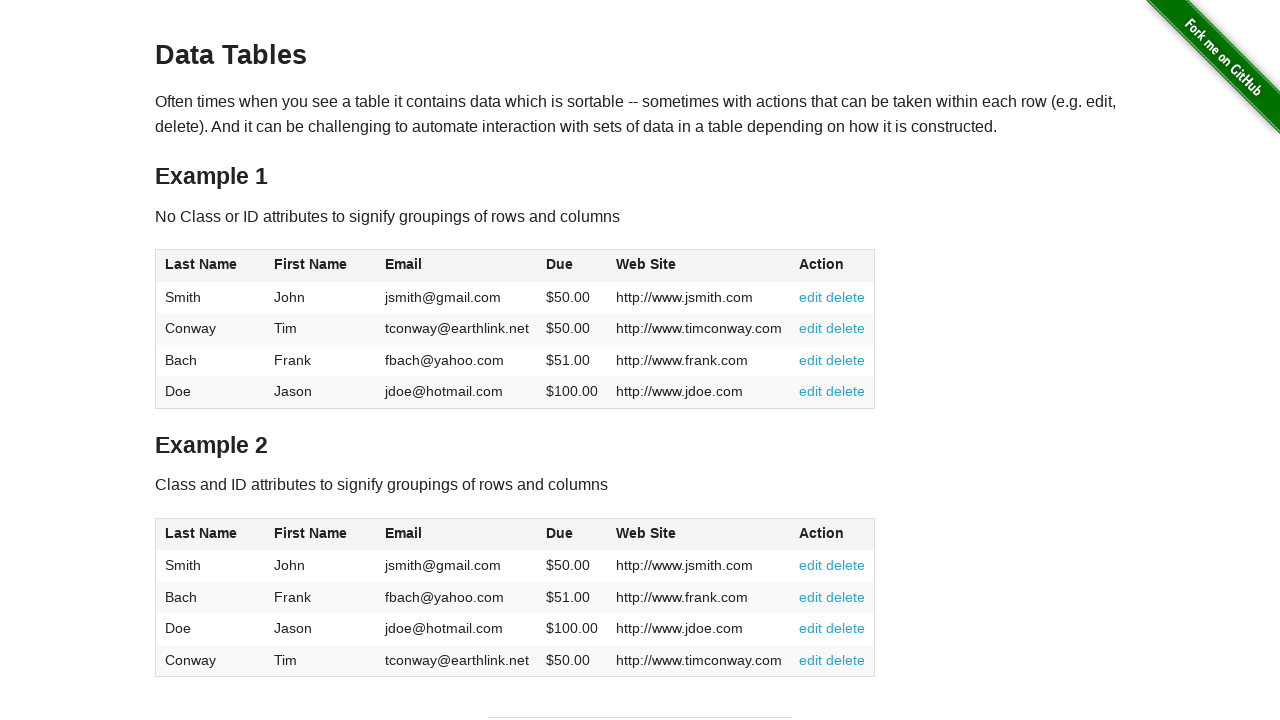

Due column cells loaded and verified
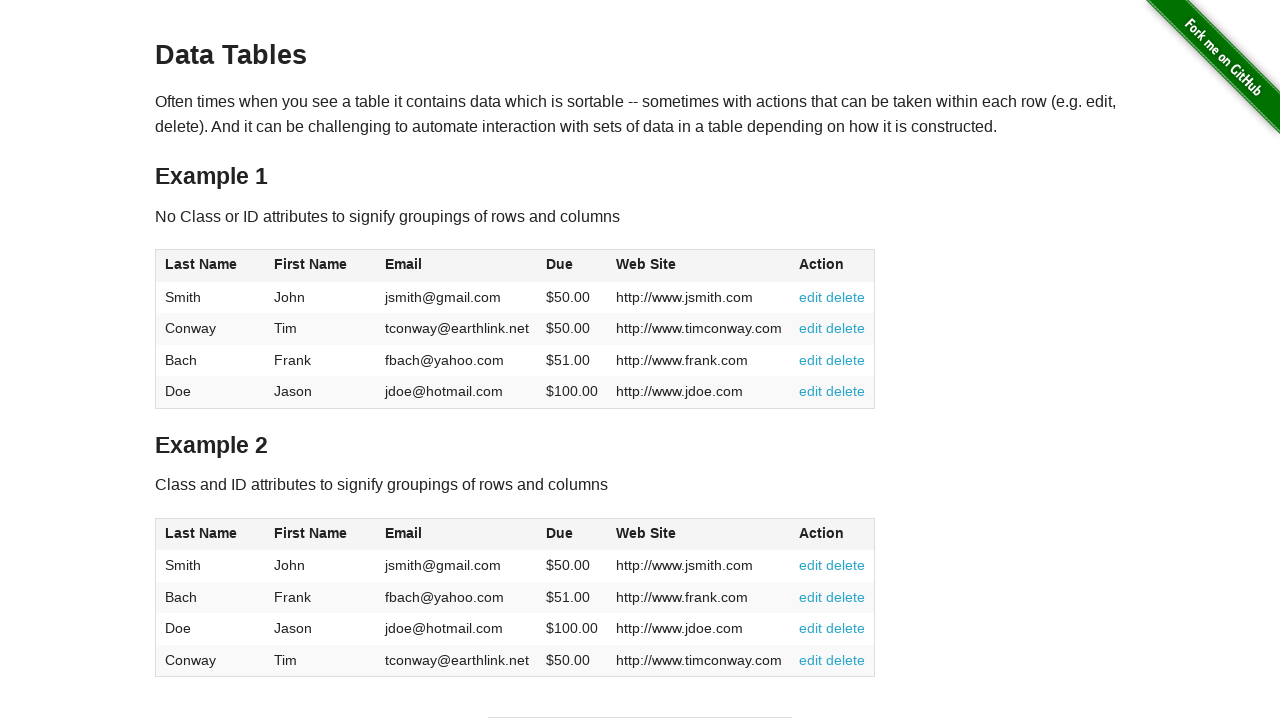

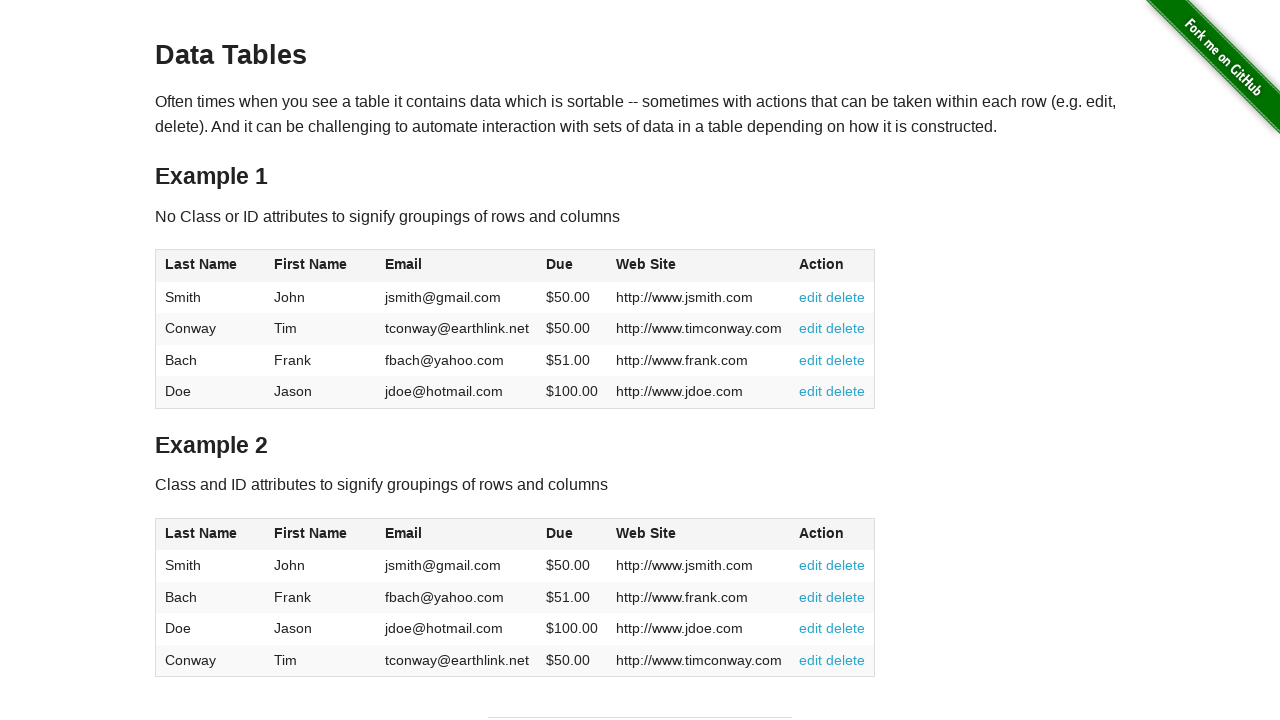